Tests window handling functionality by navigating to jQuery website, clicking a link that opens a new window, and switching to the new window

Starting URL: https://jquery.com/

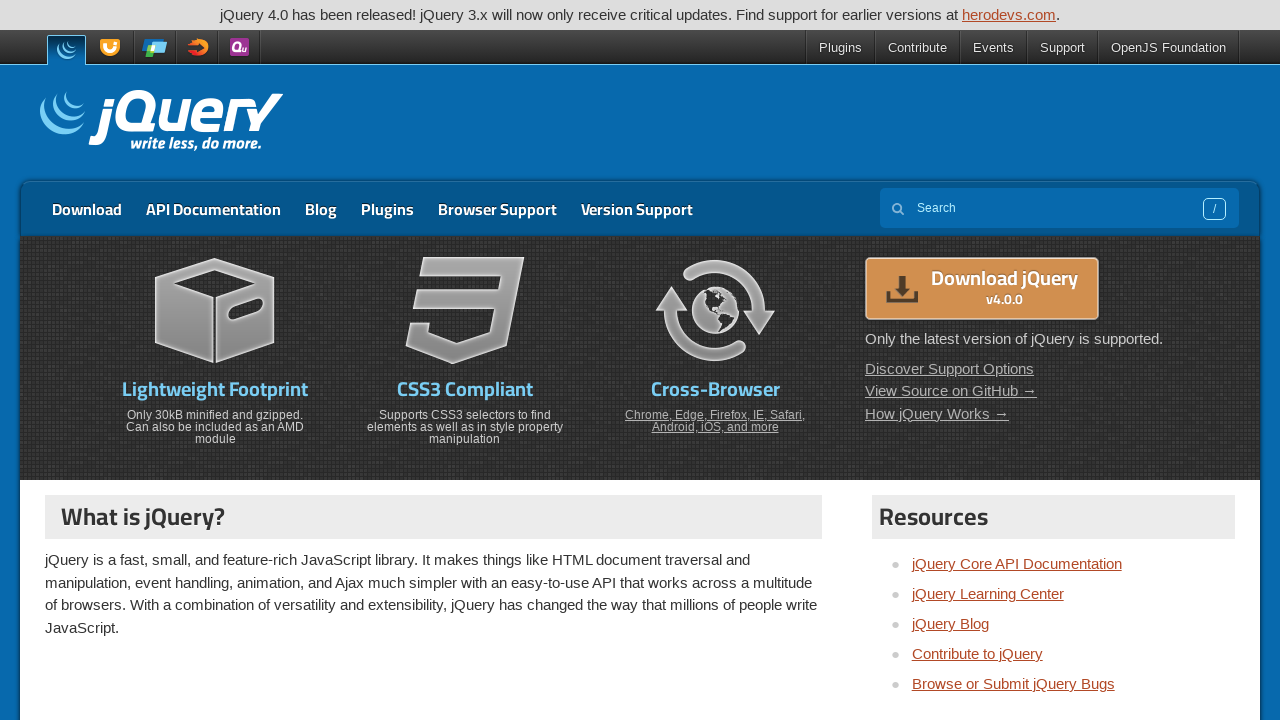

Clicked third menu item to open new window at (321, 209) on //*[@id="menu-top"]/li[3]/a
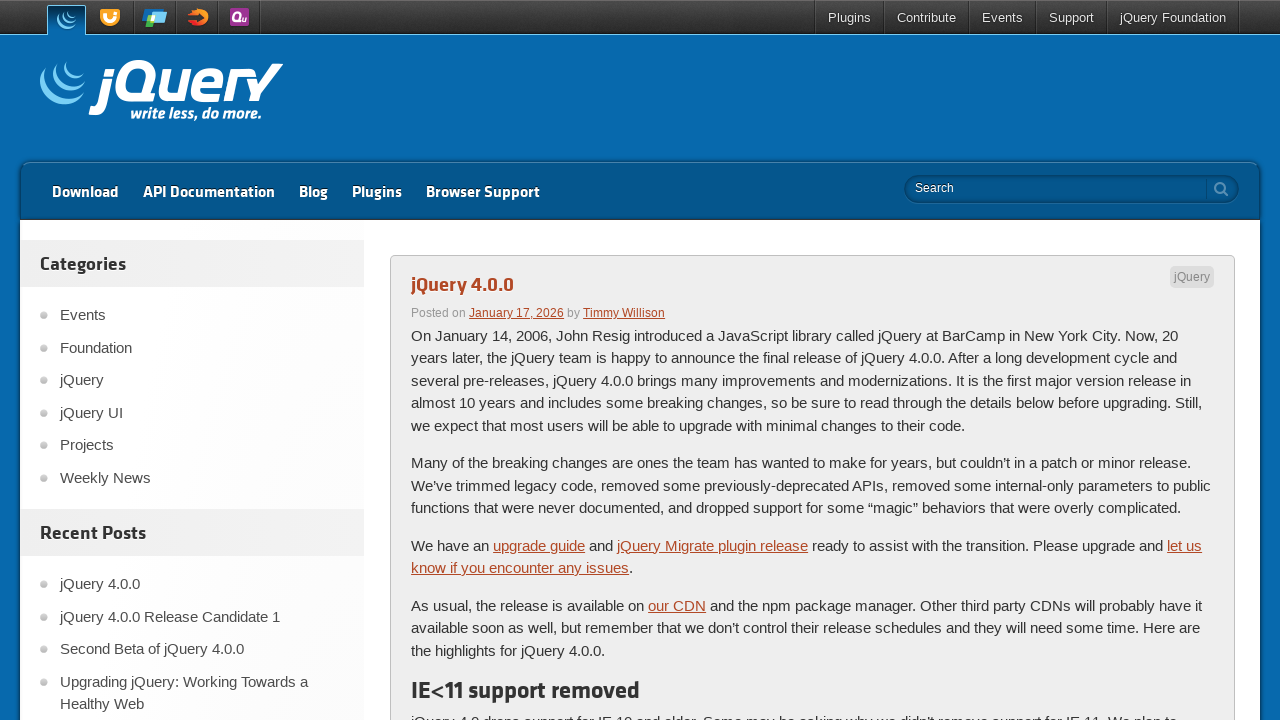

Waited 1 second for new page to open
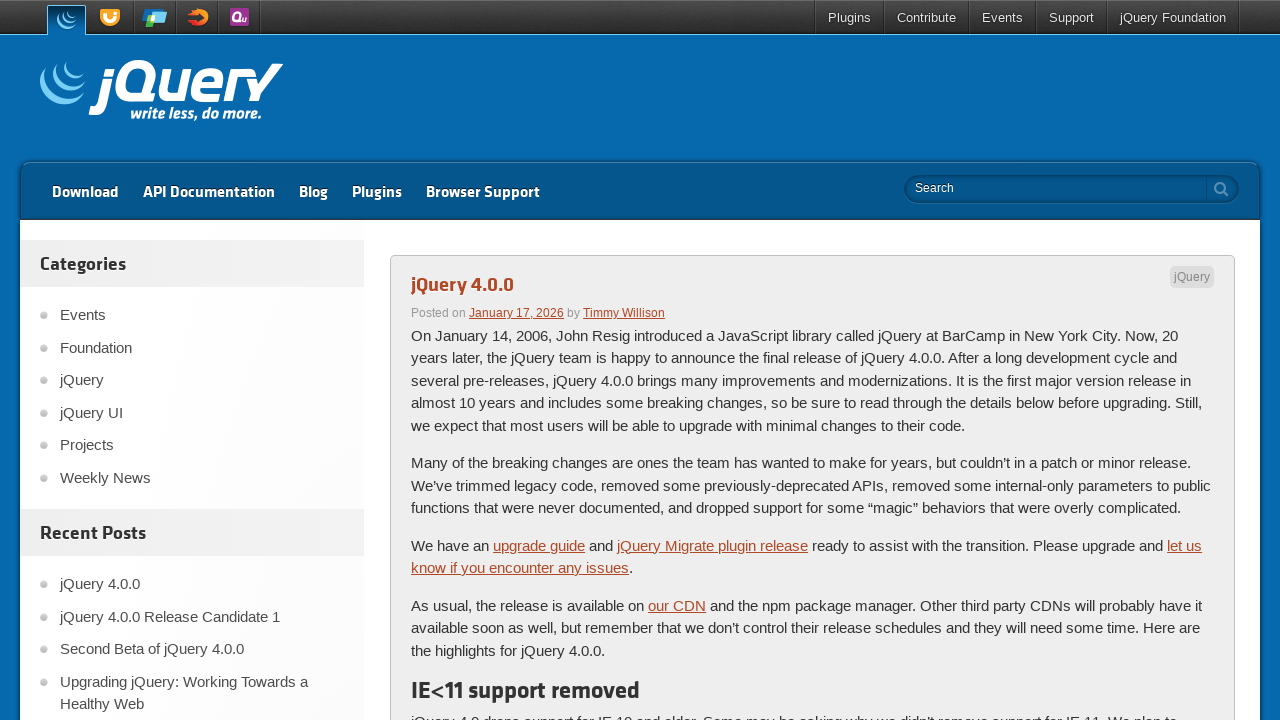

Retrieved all open pages/tabs from context
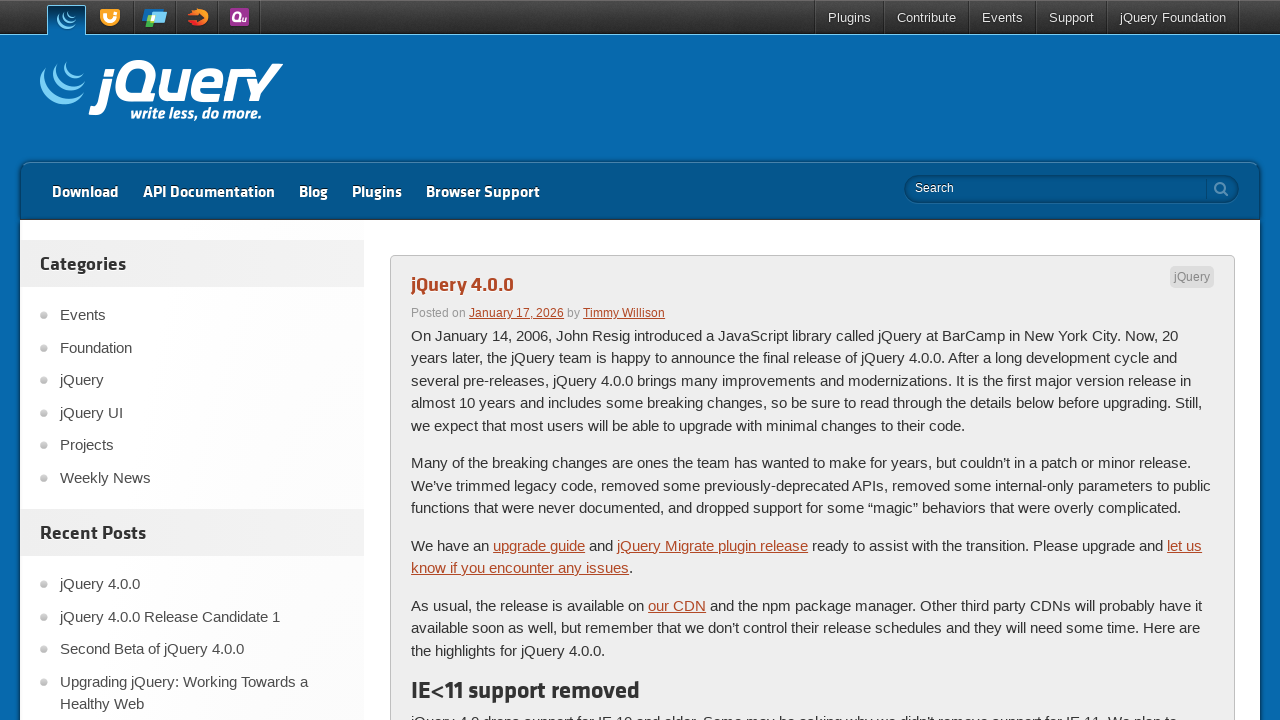

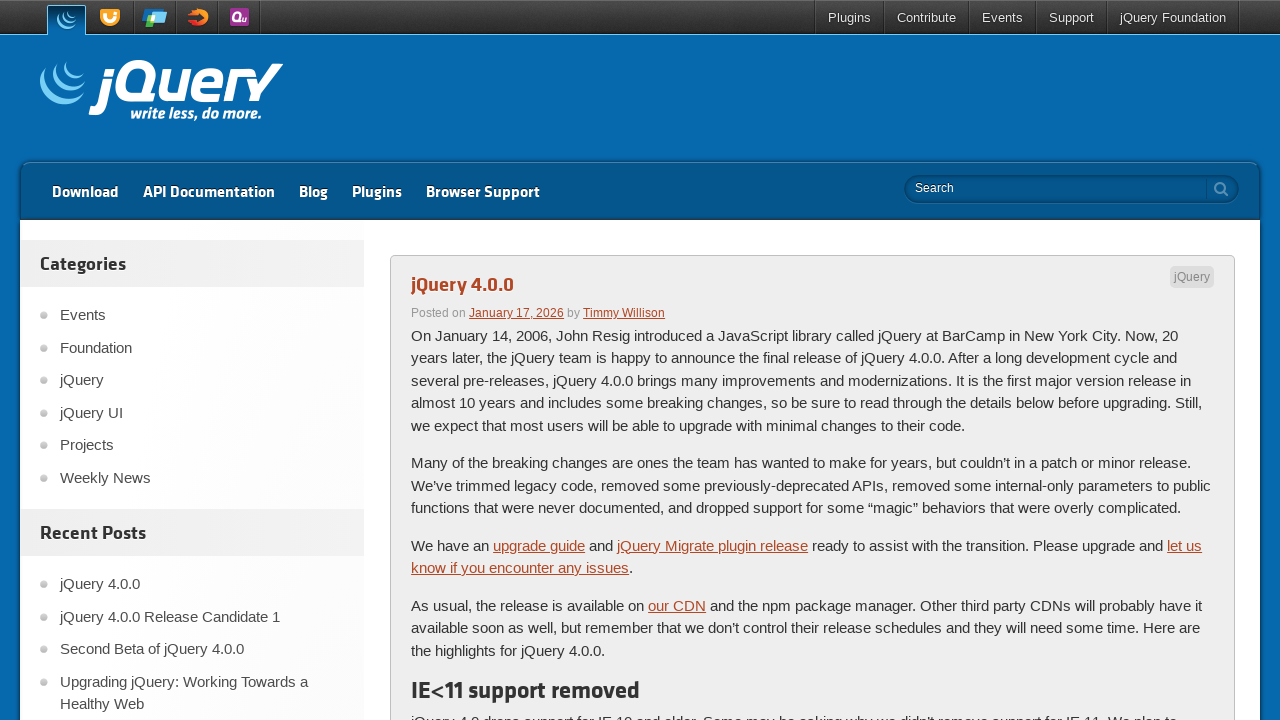